Tests checkbox functionality by clicking to select and deselect a checkbox, verifying its state changes

Starting URL: https://rahulshettyacademy.com/AutomationPractice/

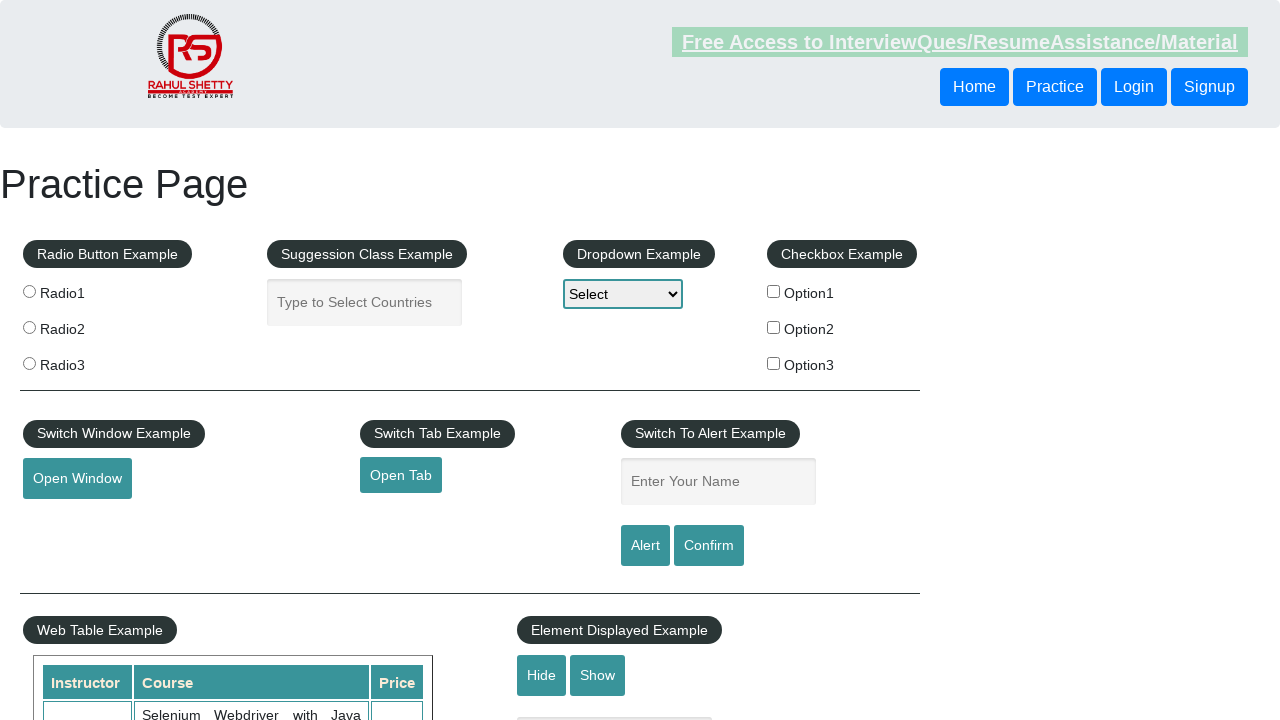

Clicked checkbox to select it at (774, 291) on #checkBoxOption1
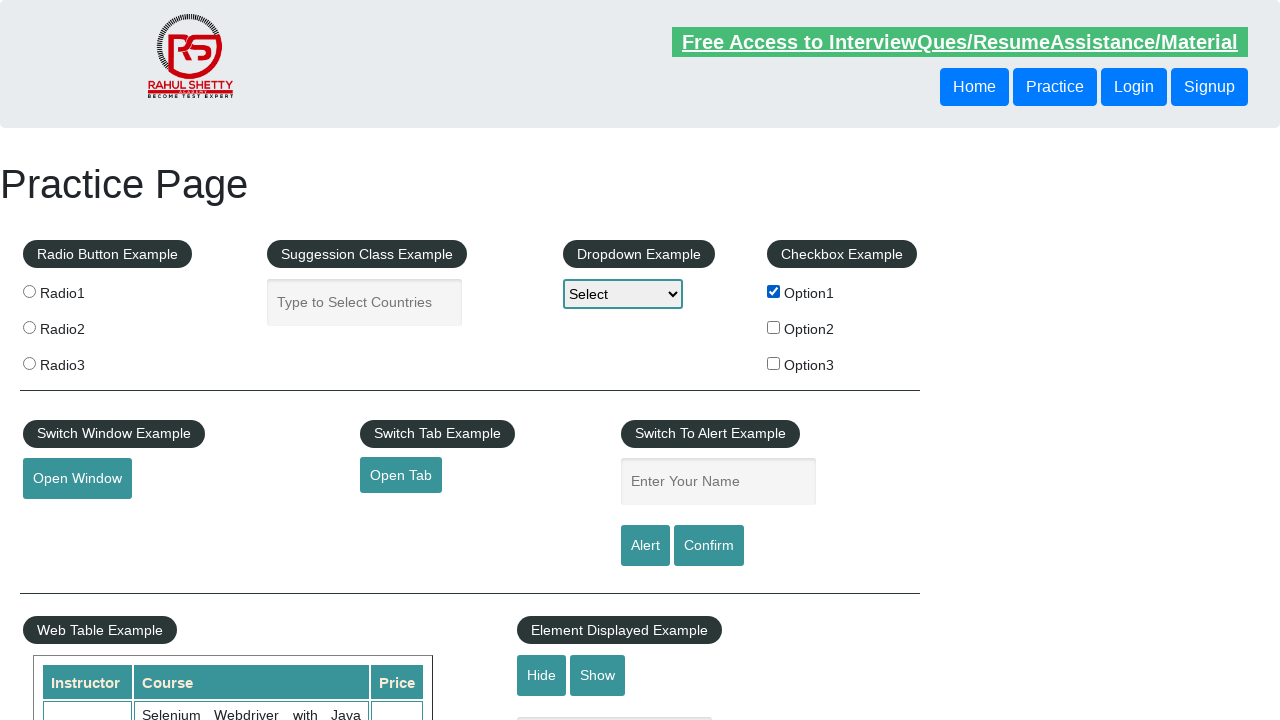

Verified checkbox is selected
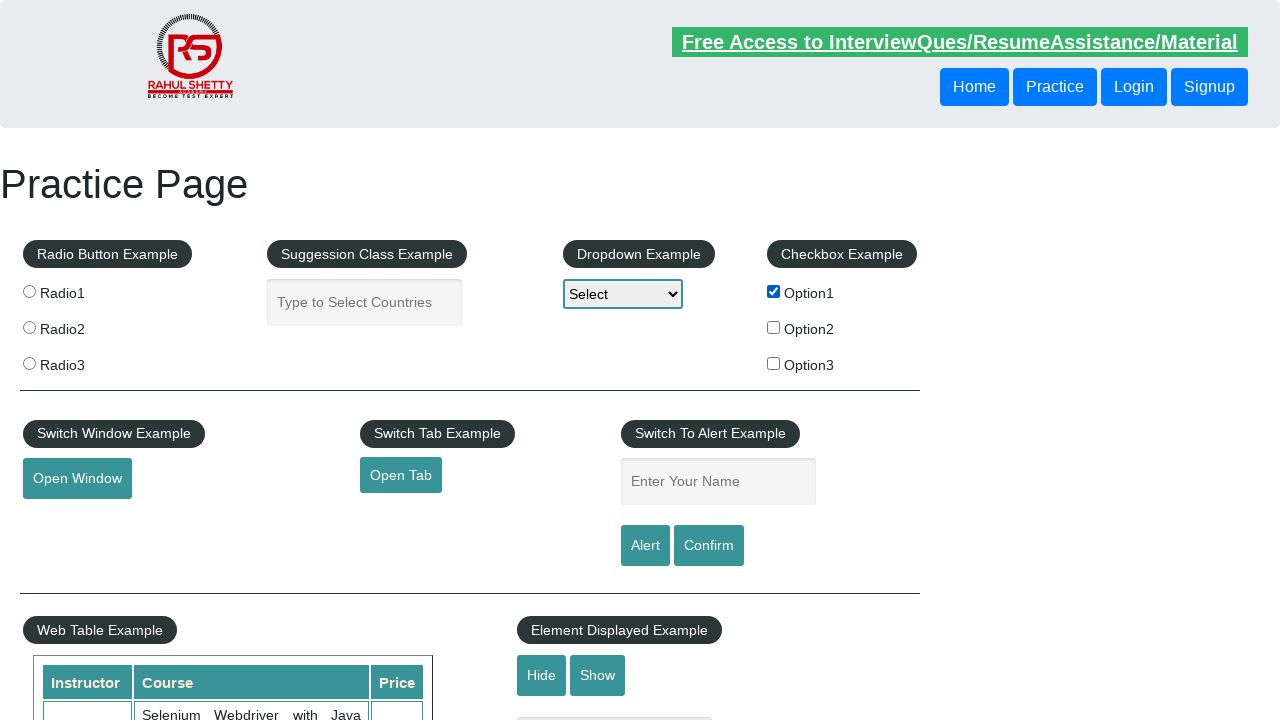

Clicked checkbox again to deselect it at (774, 291) on #checkBoxOption1
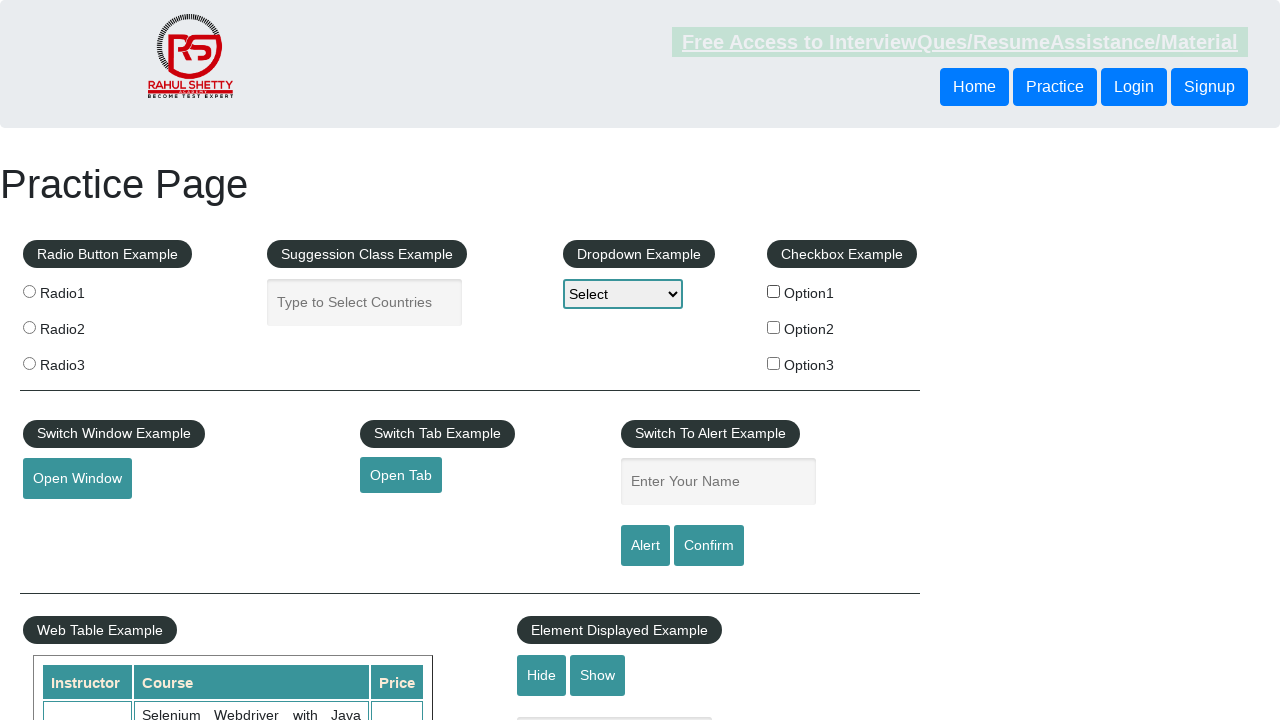

Verified checkbox is deselected
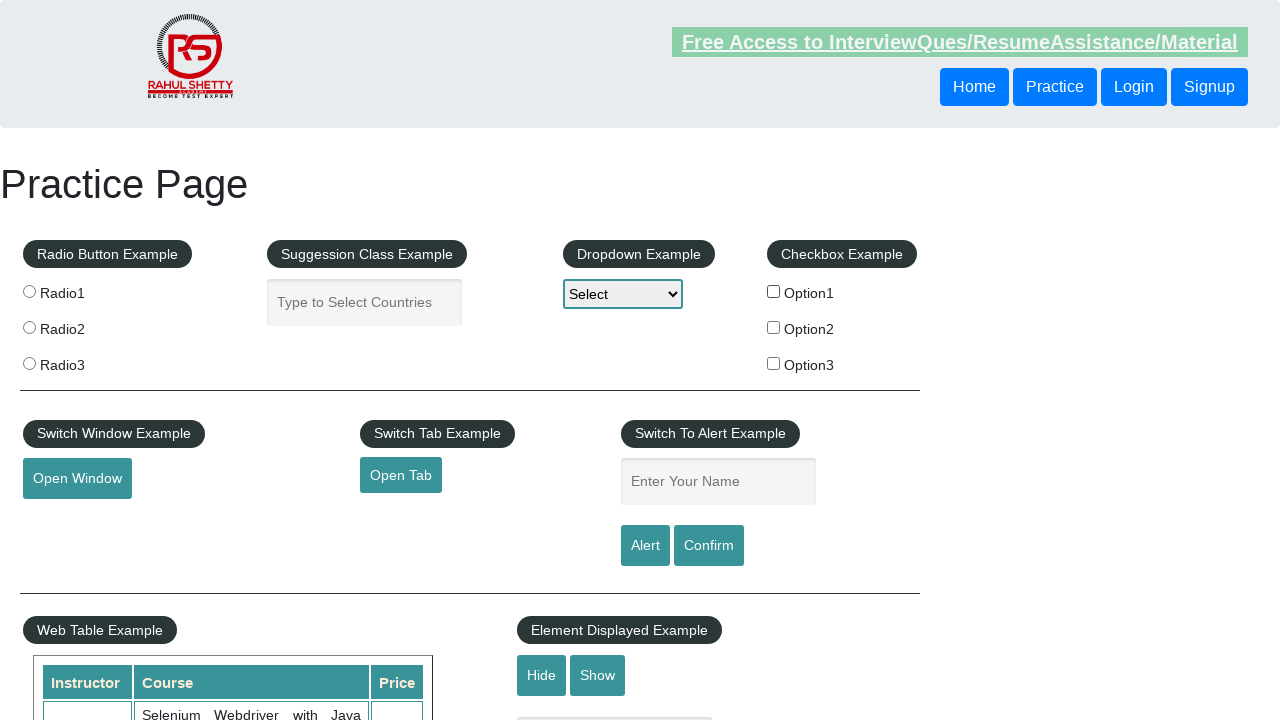

Retrieved all checkboxes on the page
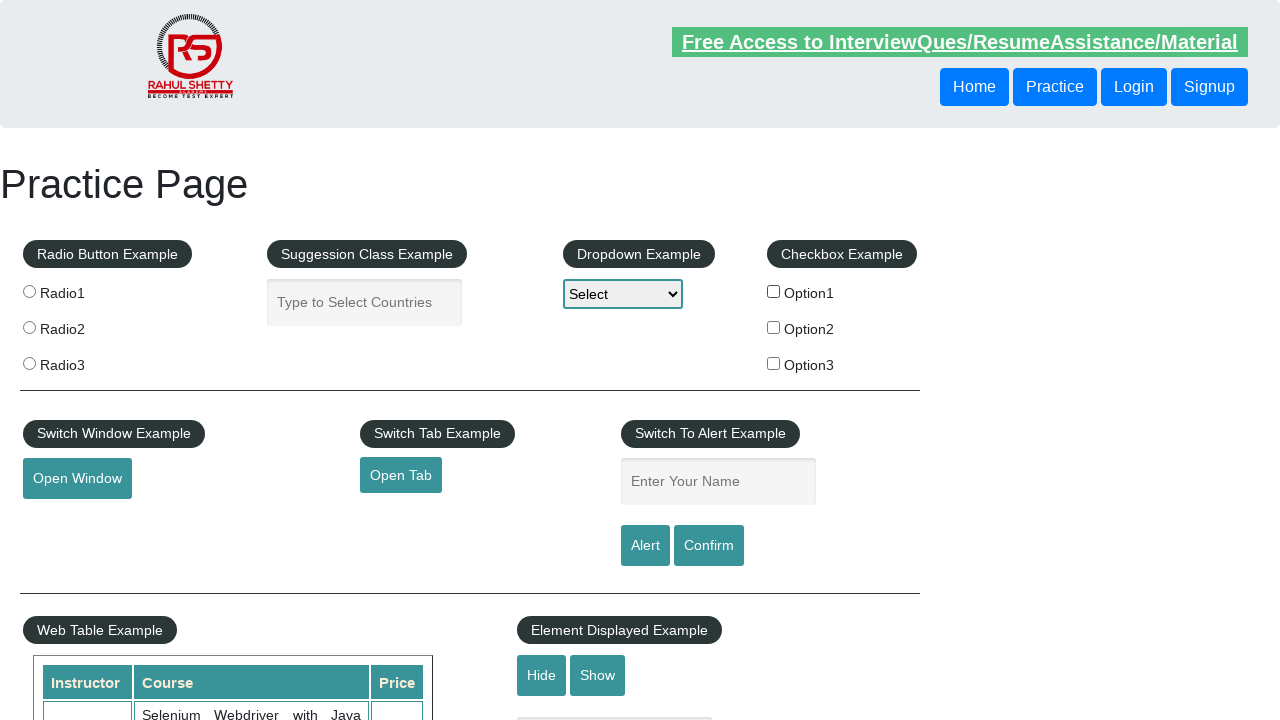

Verified total number of checkboxes is 3
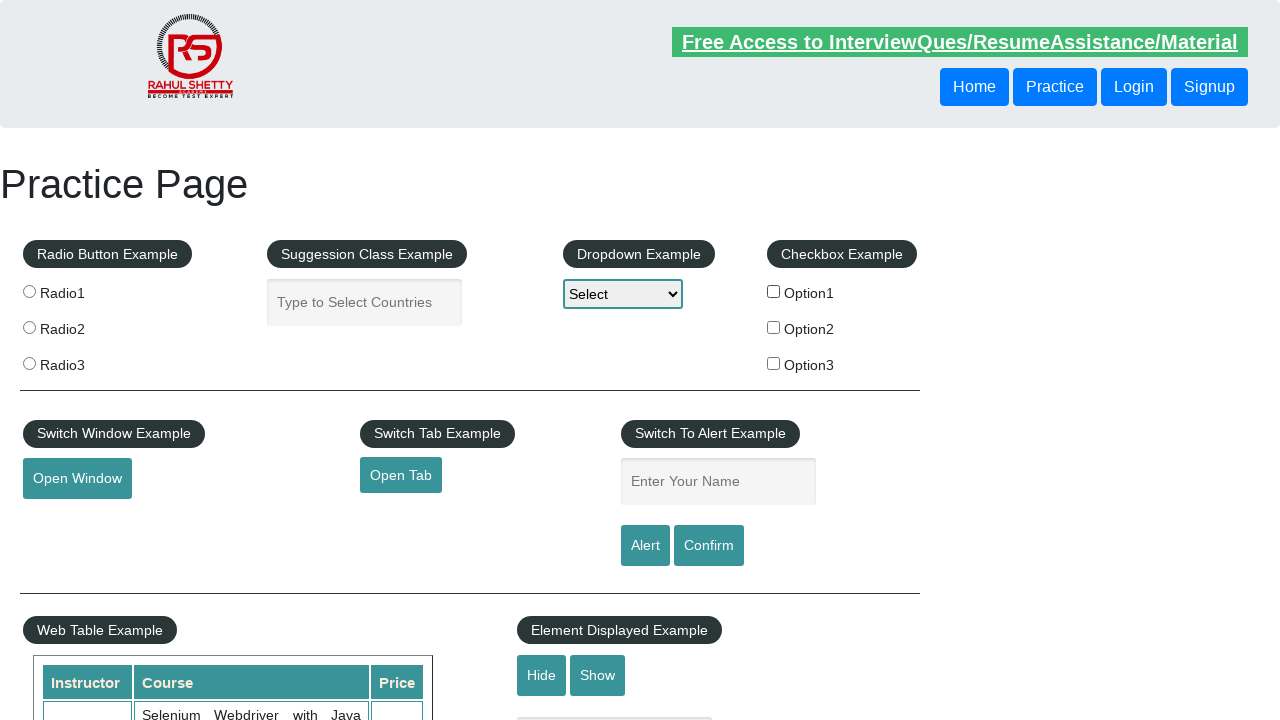

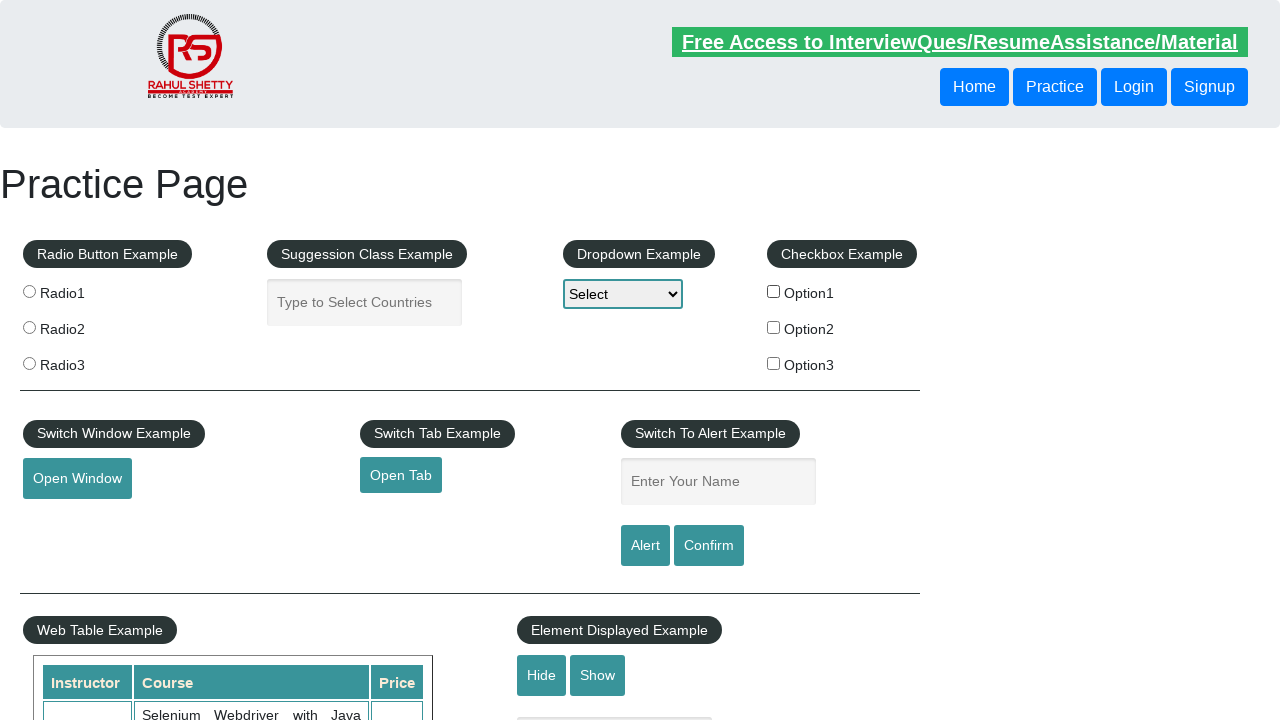